Tests synchronization by waiting for an element's style attribute to contain a specific color value

Starting URL: https://kristinek.github.io/site/examples/sync

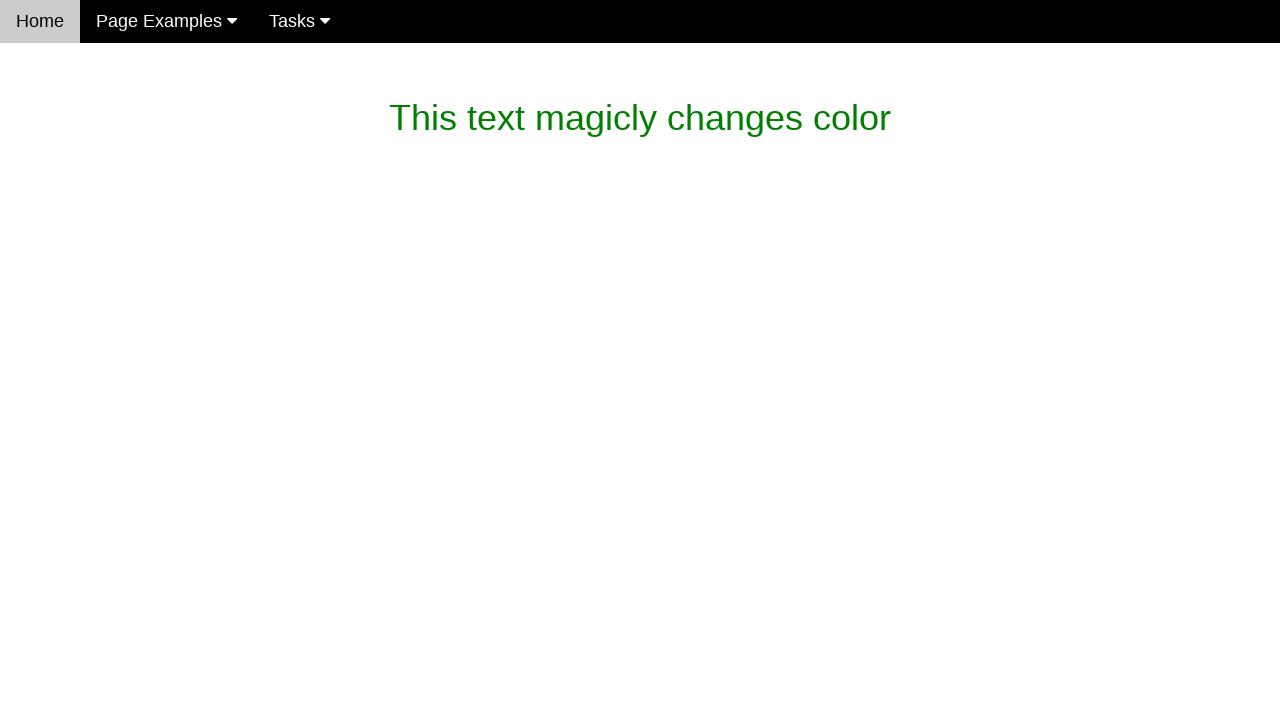

Waited for #magic_text element to be present
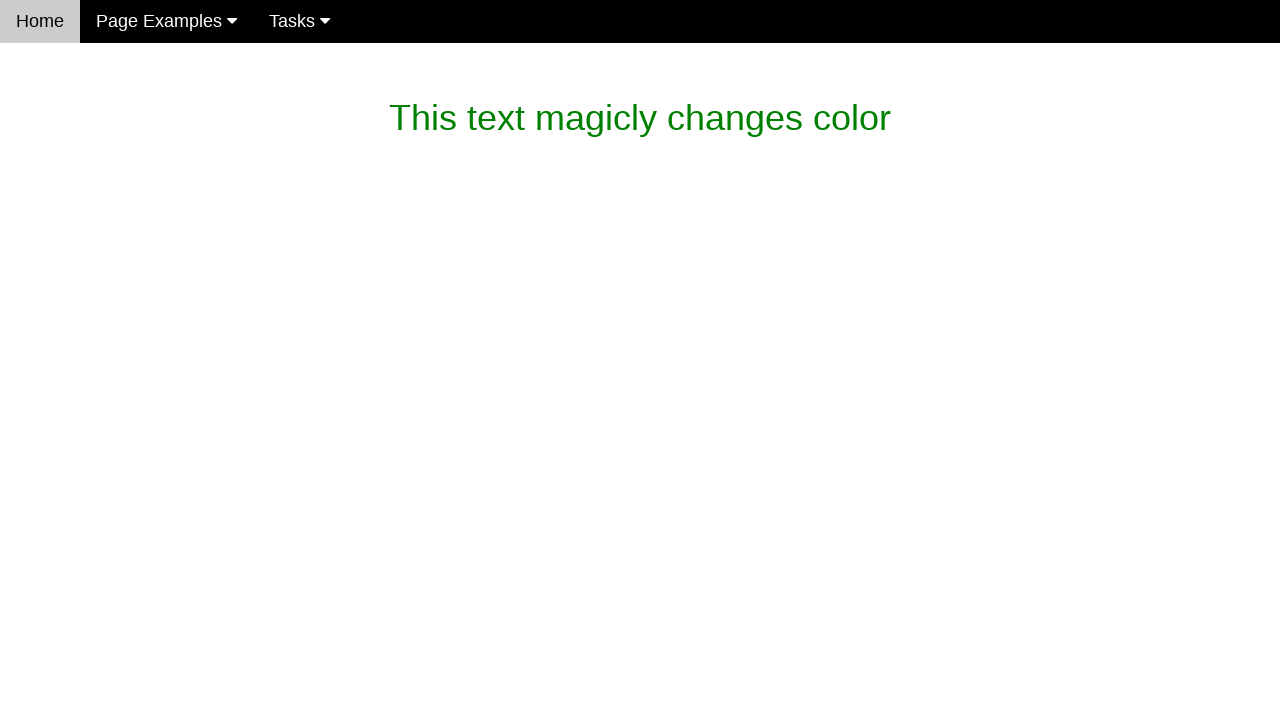

Waited for paragraph element style to contain color: rgb(119, 119, 119)
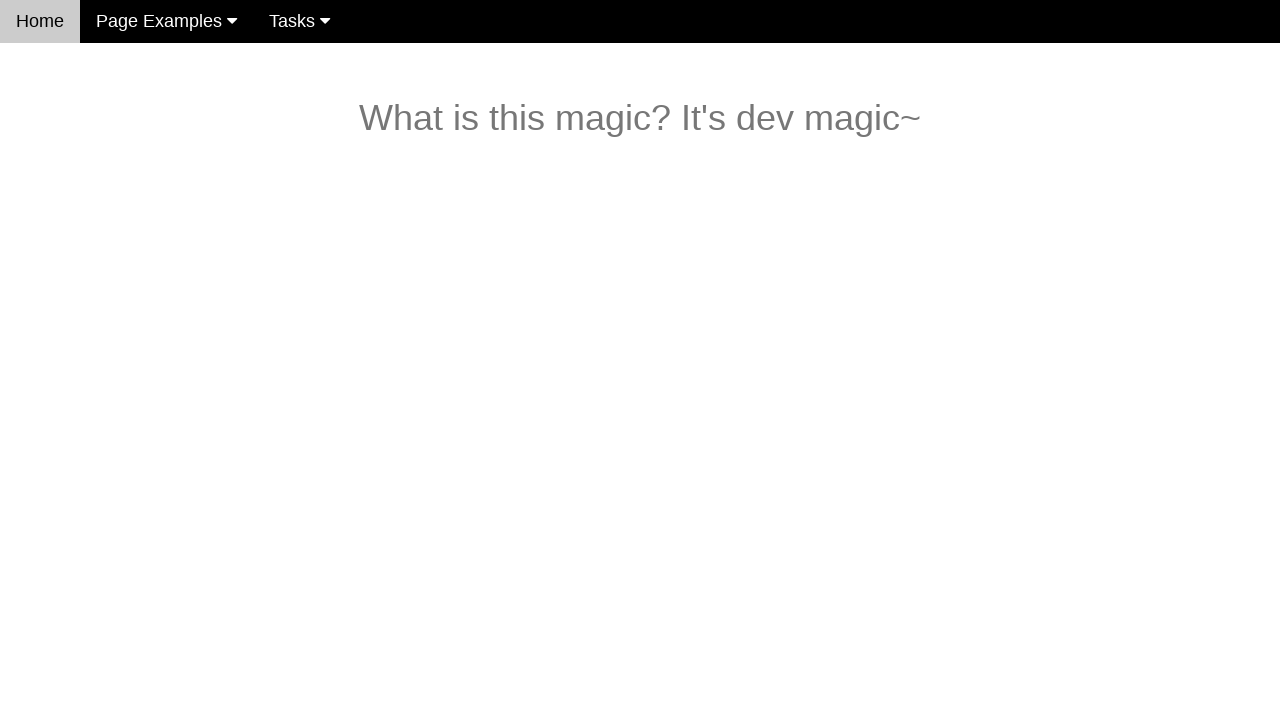

Verified magic text content contains expected message
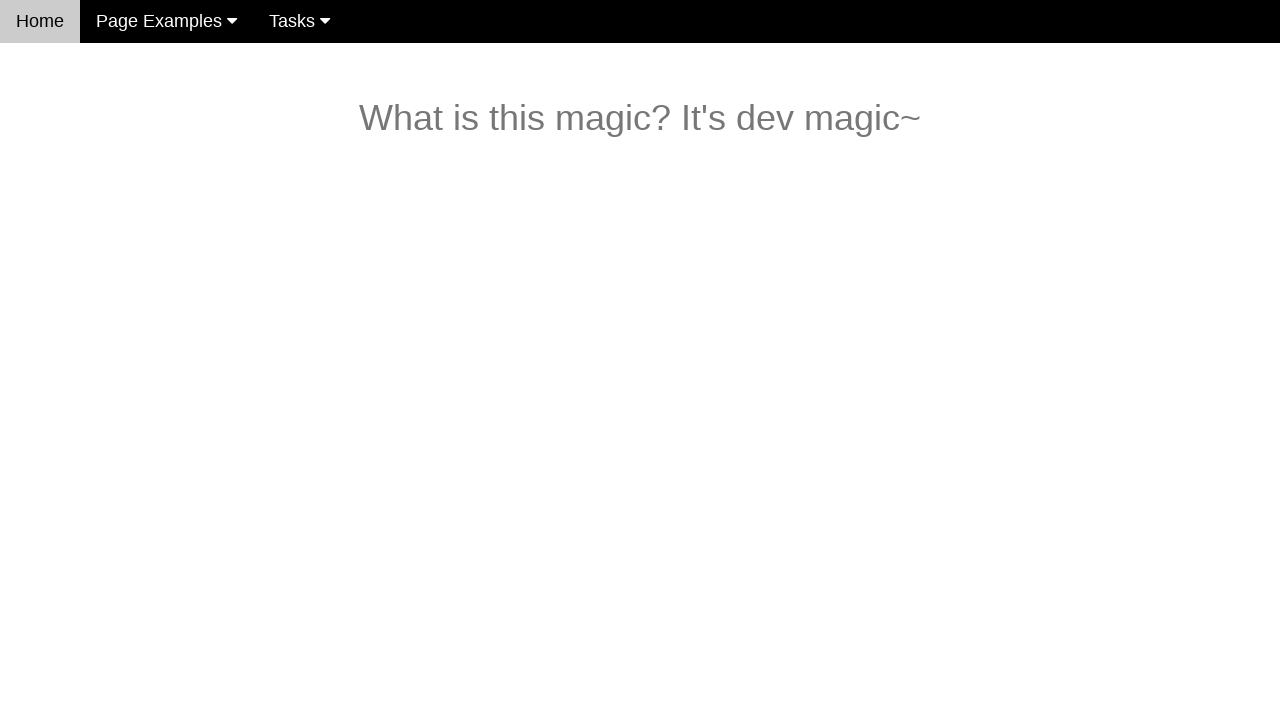

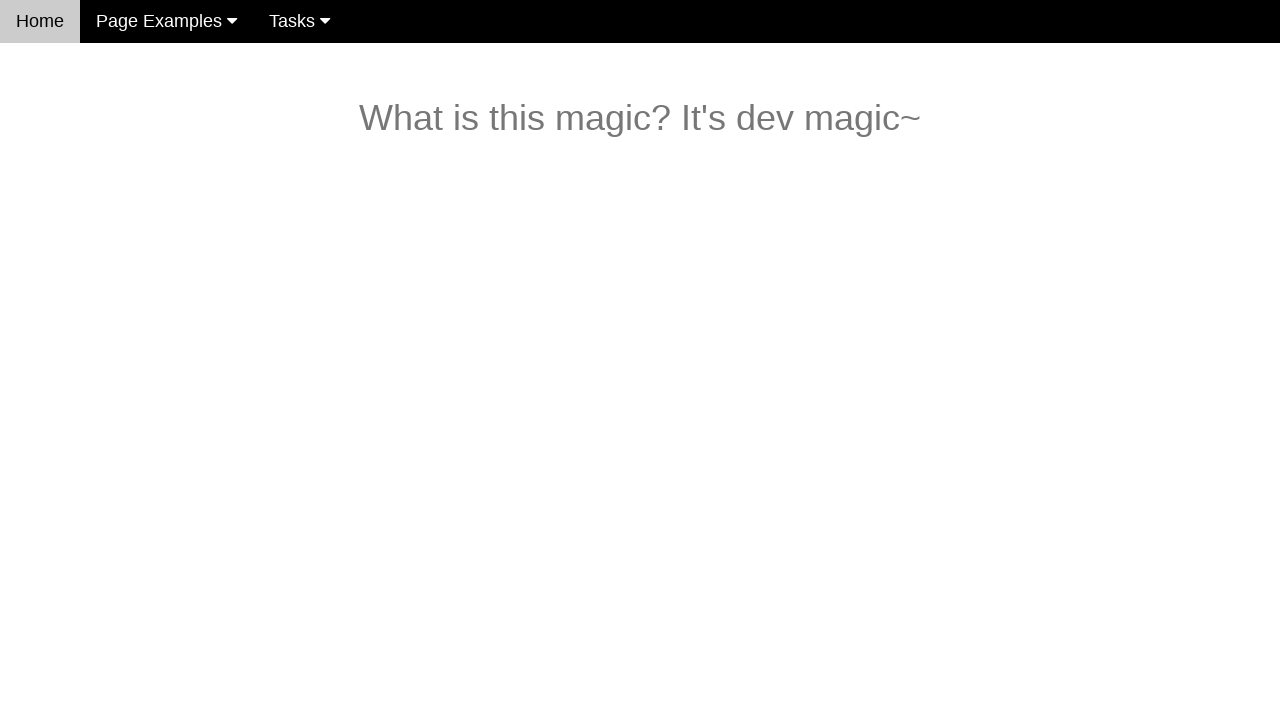